Tests the entry ad modal functionality by closing the modal popup and verifying the page content is accessible

Starting URL: http://the-internet.herokuapp.com/entry_ad

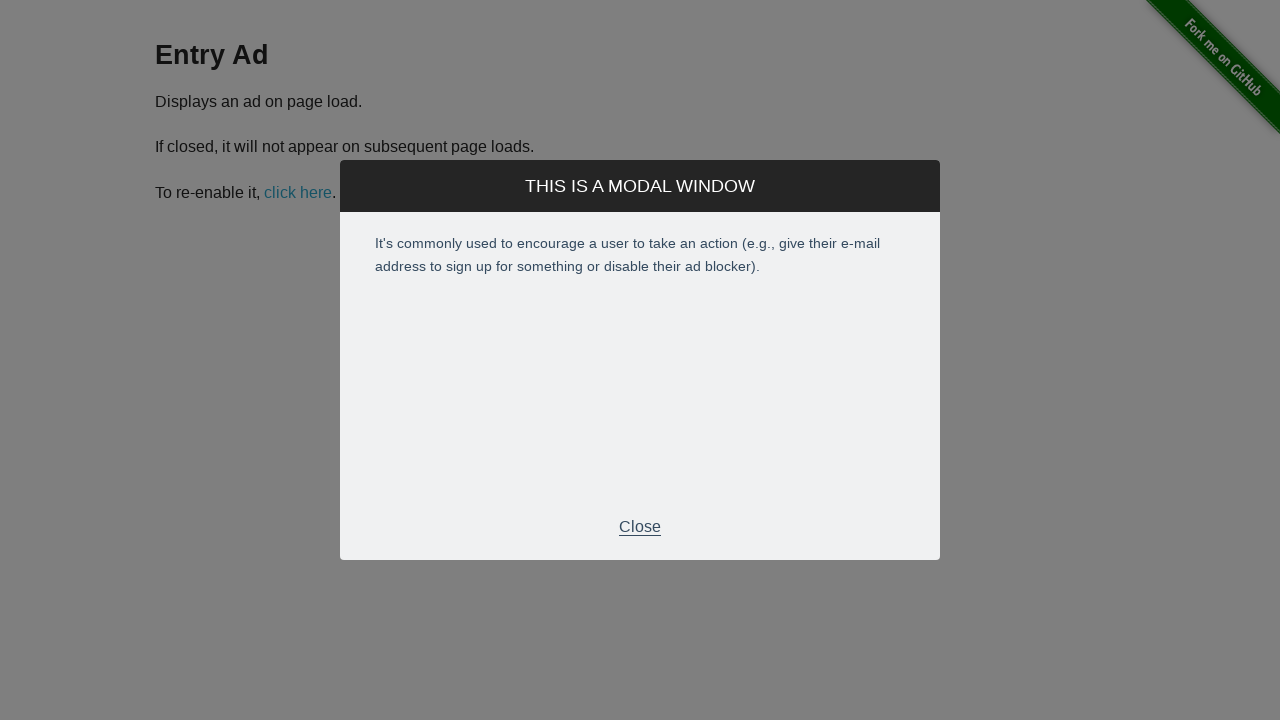

Entry ad modal appeared and loaded
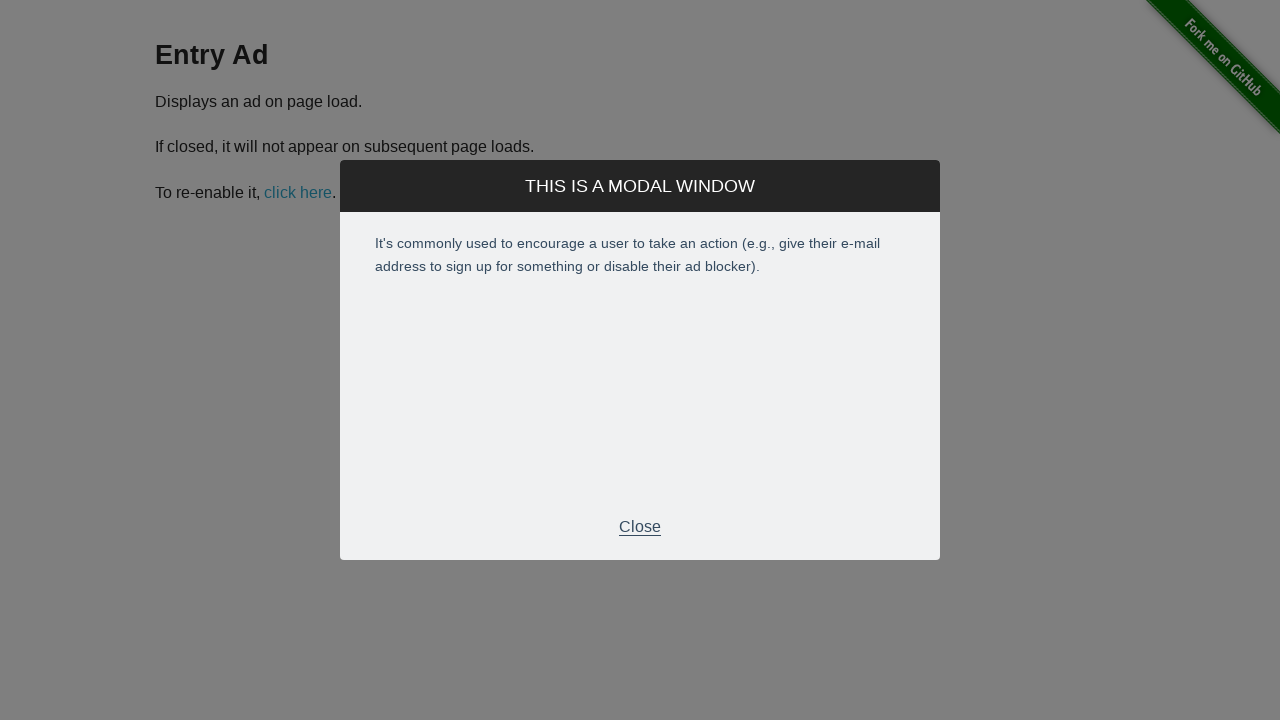

Clicked the close button in the modal footer to dismiss the entry ad at (640, 527) on .modal-footer
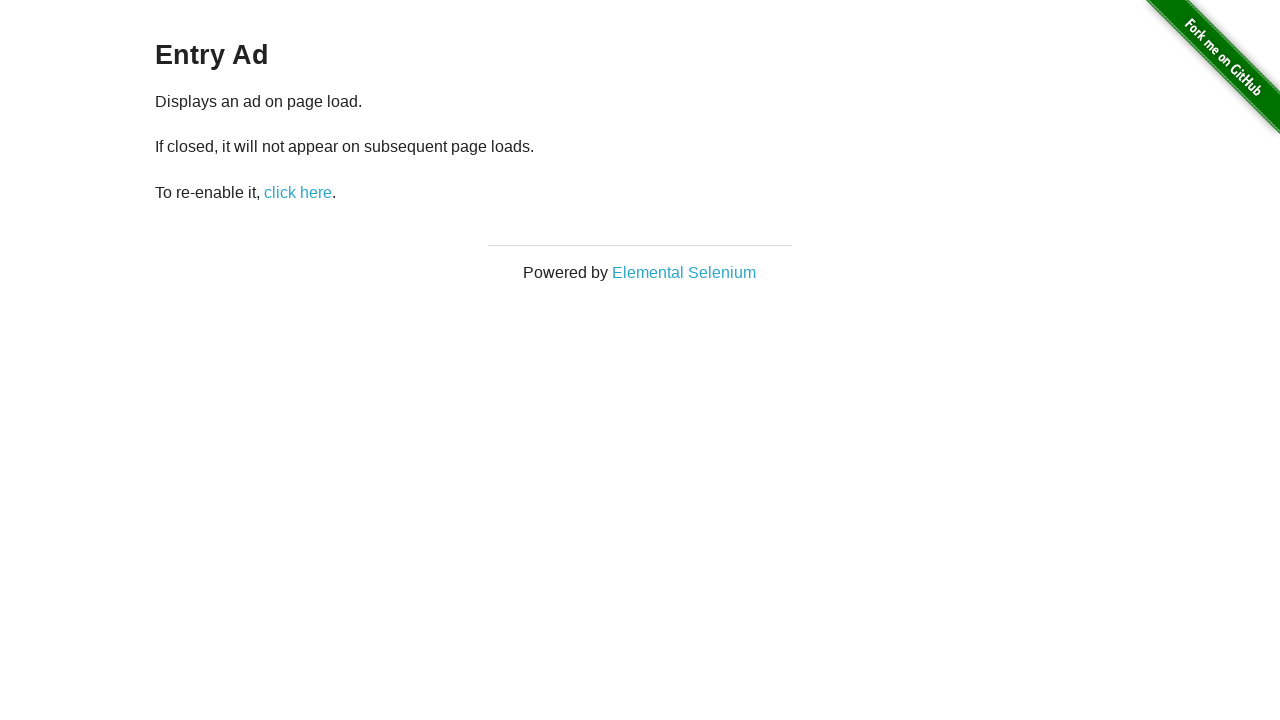

Page content became accessible after modal was closed
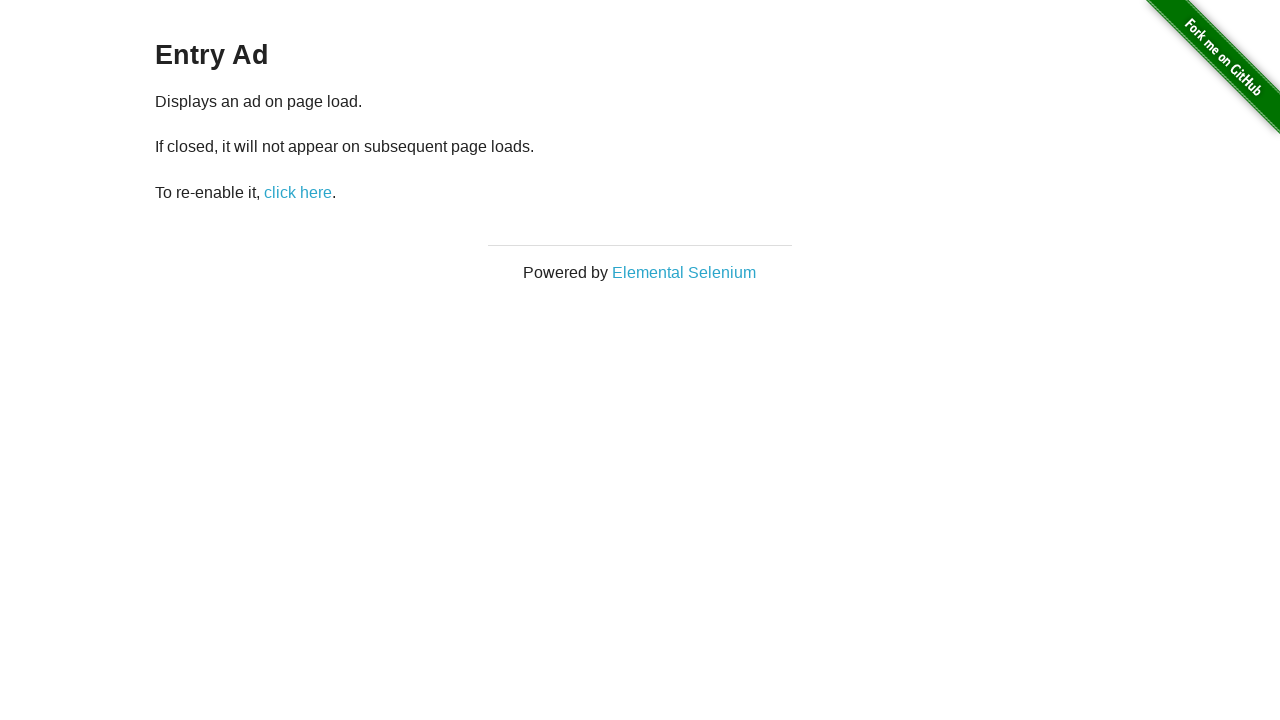

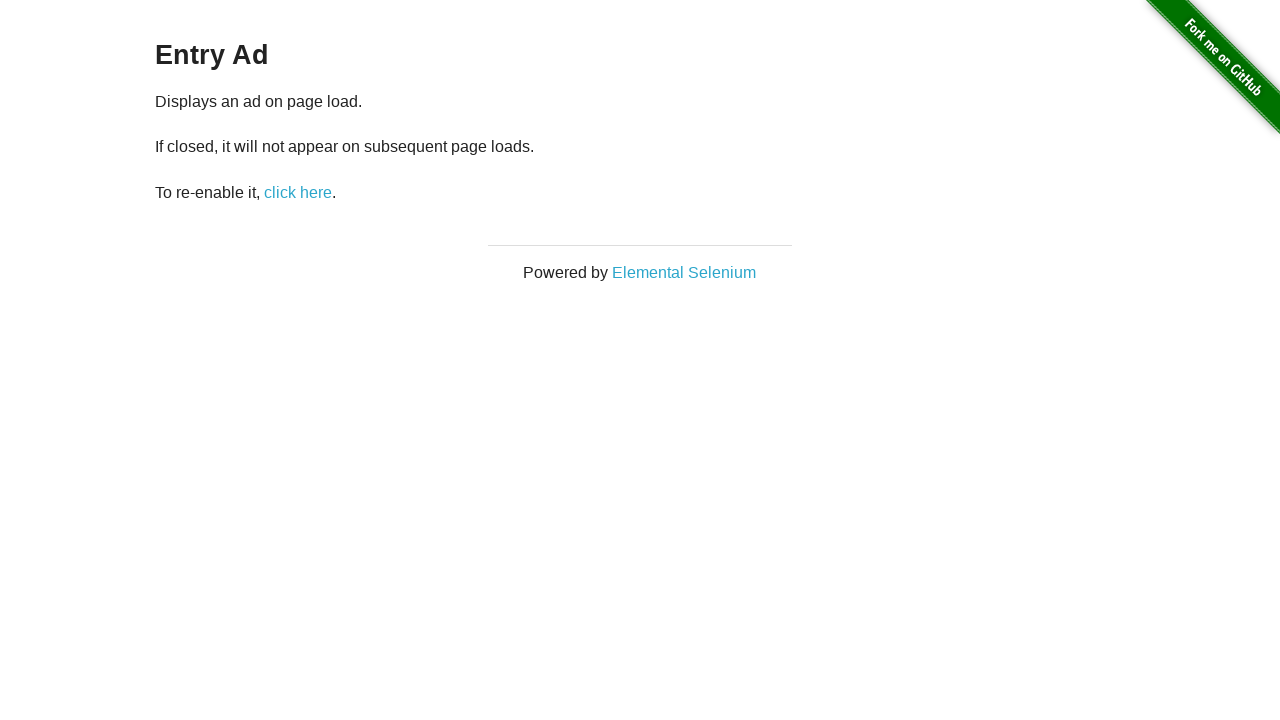